Clicks on Text Box menu item, fills username field and submits the form

Starting URL: https://demoqa.com/elements

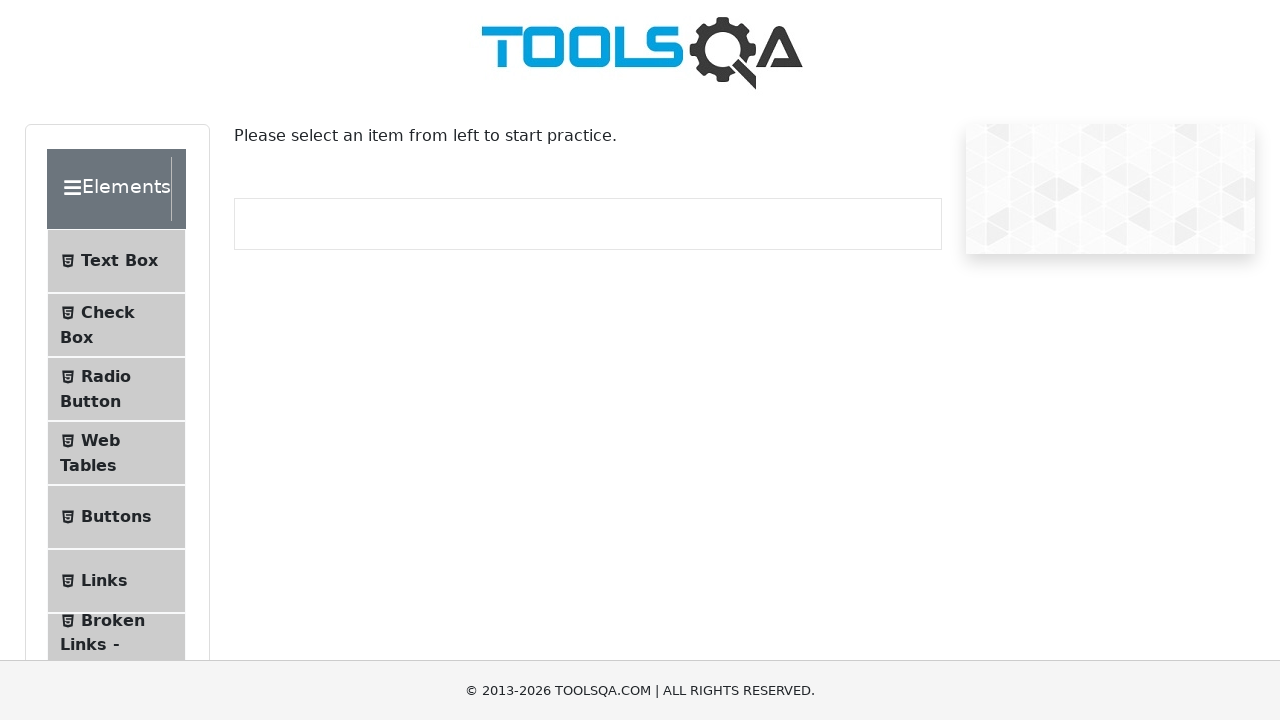

Clicked on Text Box menu item at (119, 261) on xpath=//span[contains(text(),'Text Box')]
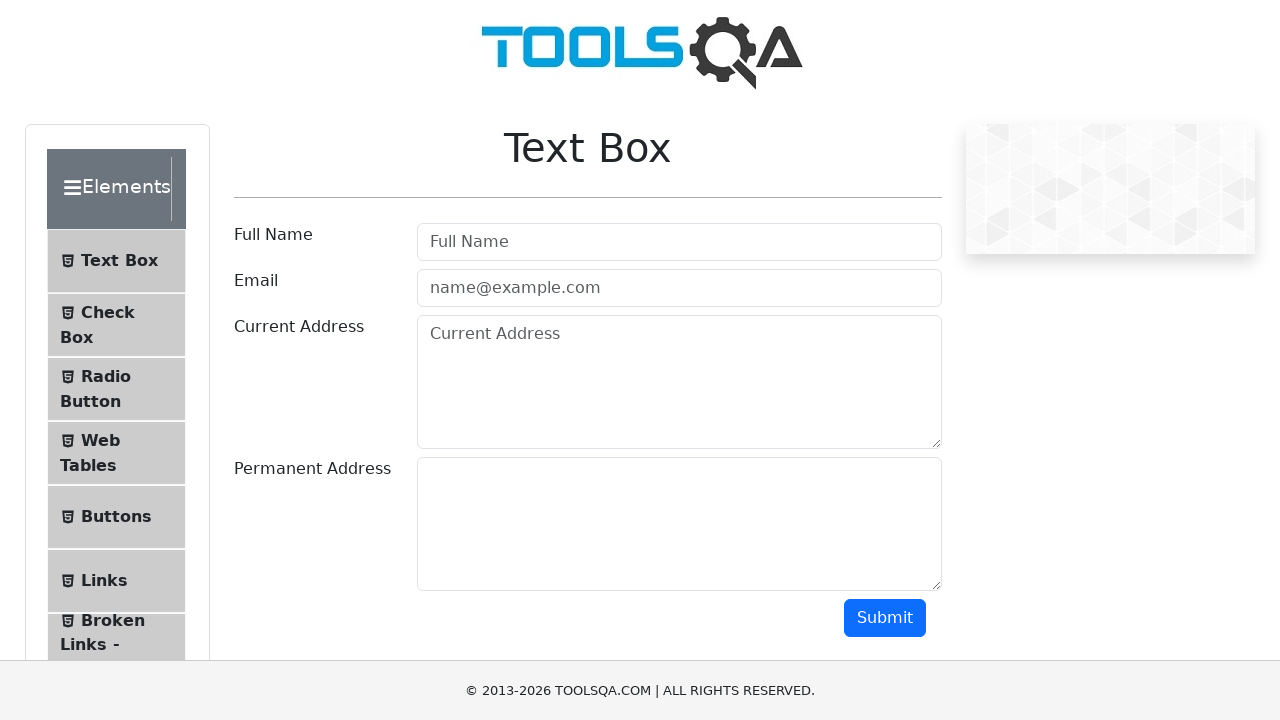

Filled username field with 'Rahim' on #userName
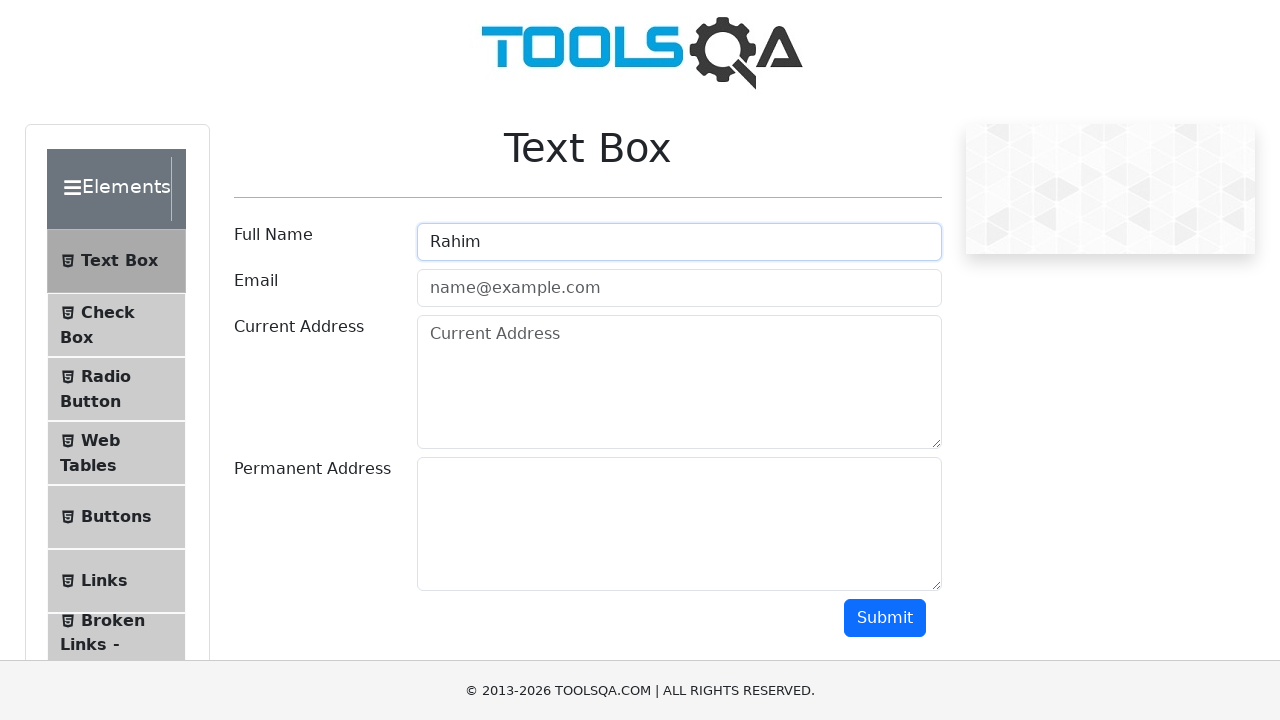

Submitted the form by pressing Enter on submit button on #submit
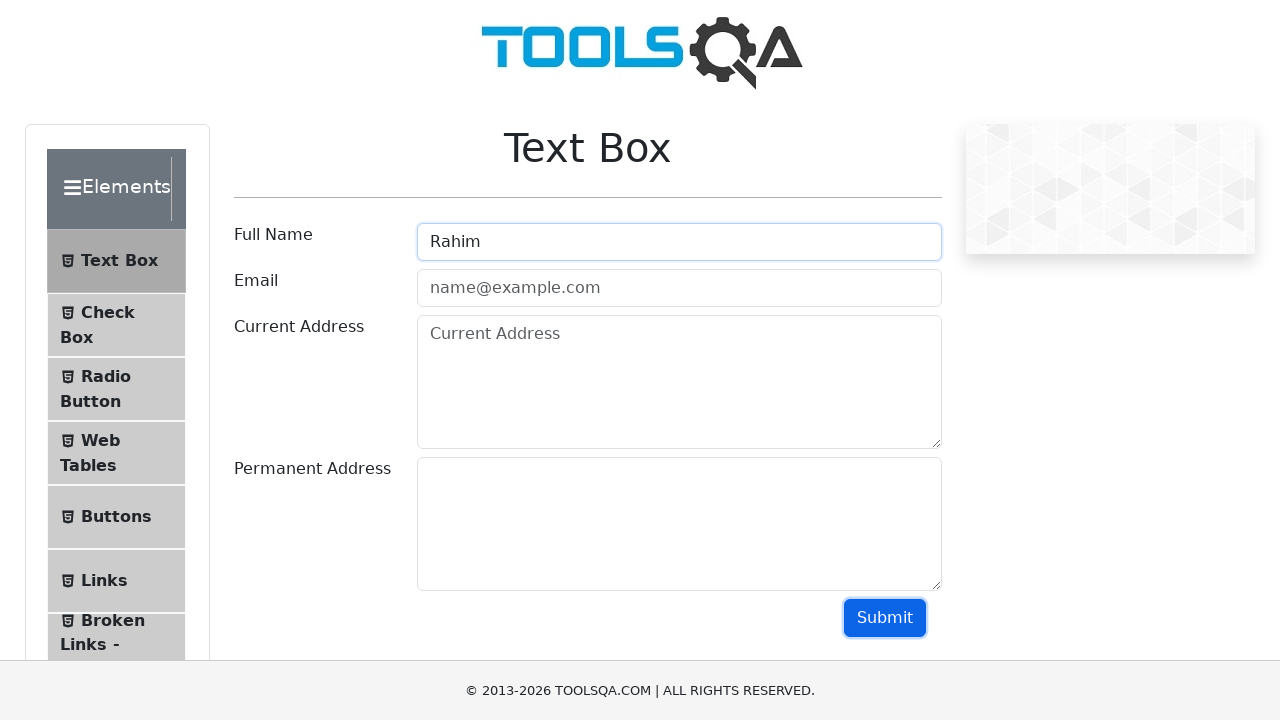

Form result loaded and name element appeared
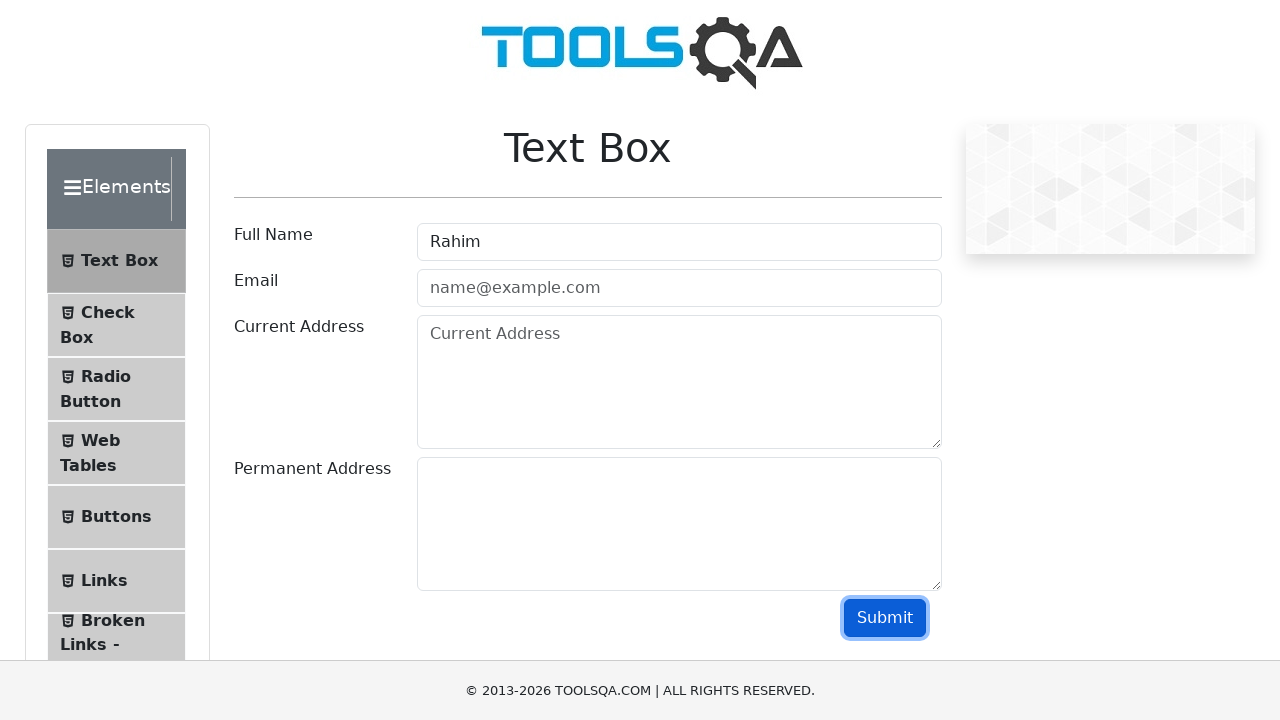

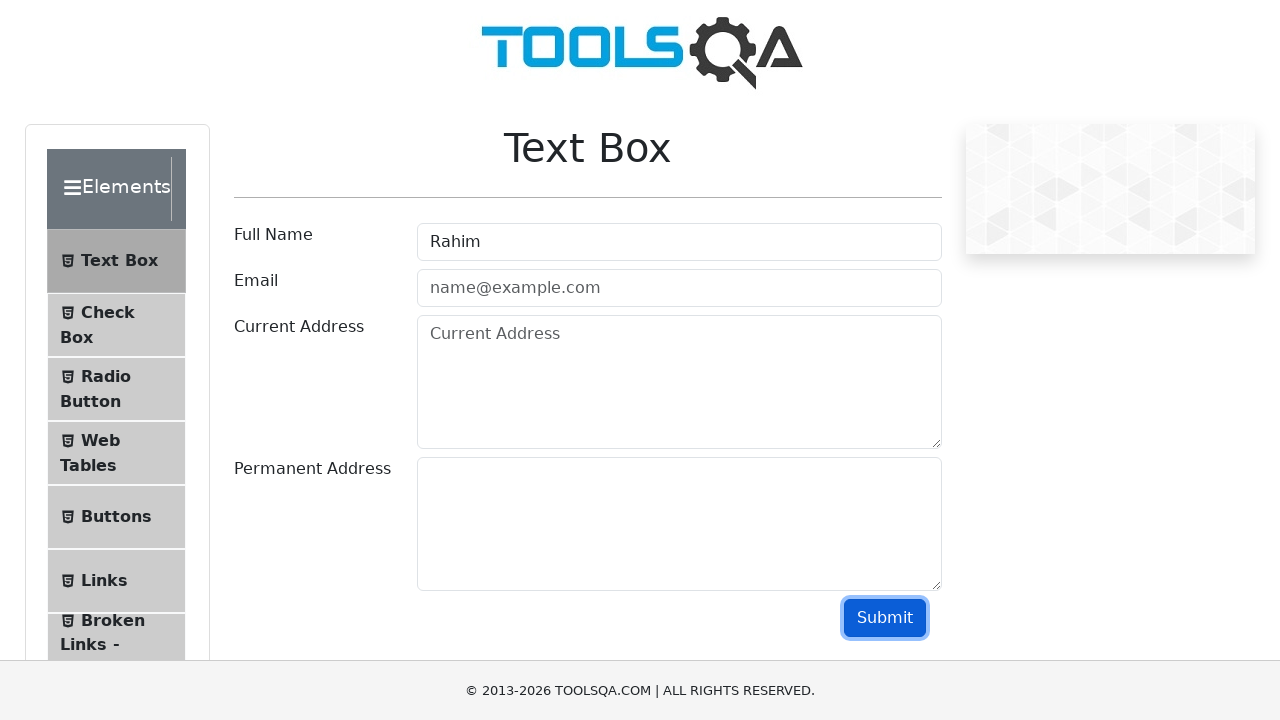